Tests filling out a practice form on DemoQA website by entering personal information including first name, last name, email, gender selection, phone number, and date of birth.

Starting URL: https://demoqa.com/automation-practice-form

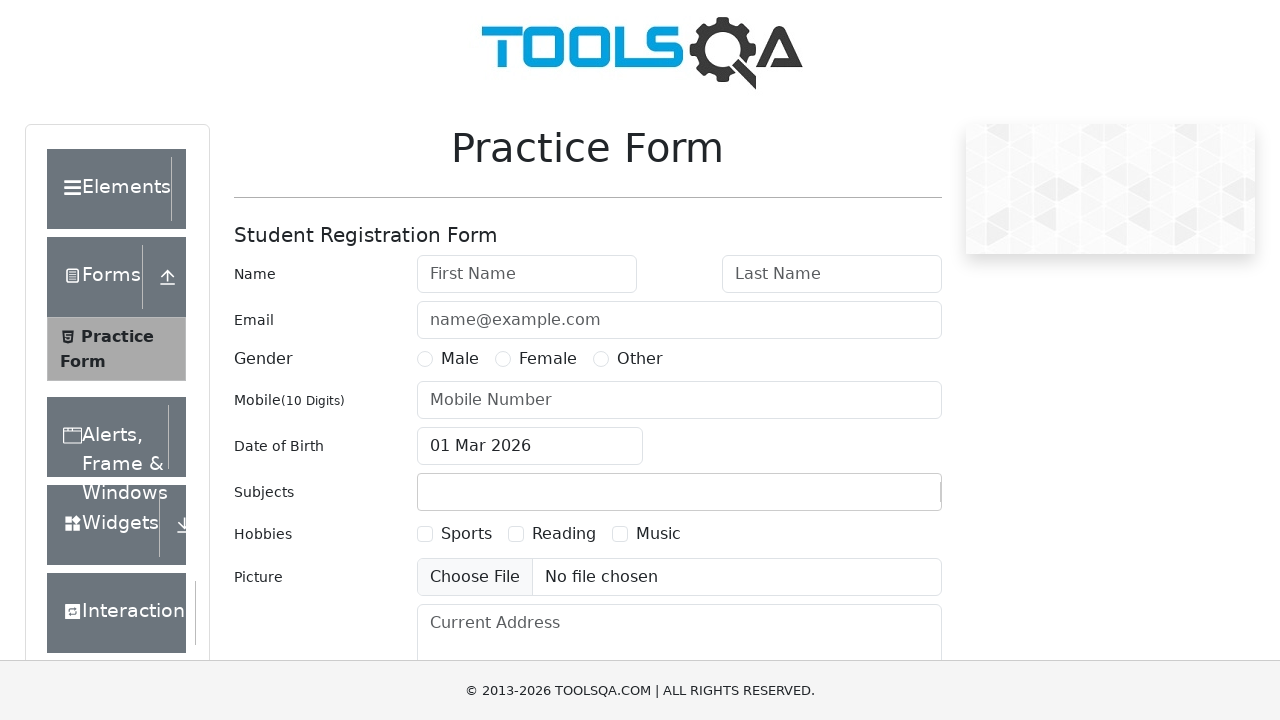

Filled first name field with 'Sviatlana' on #firstName
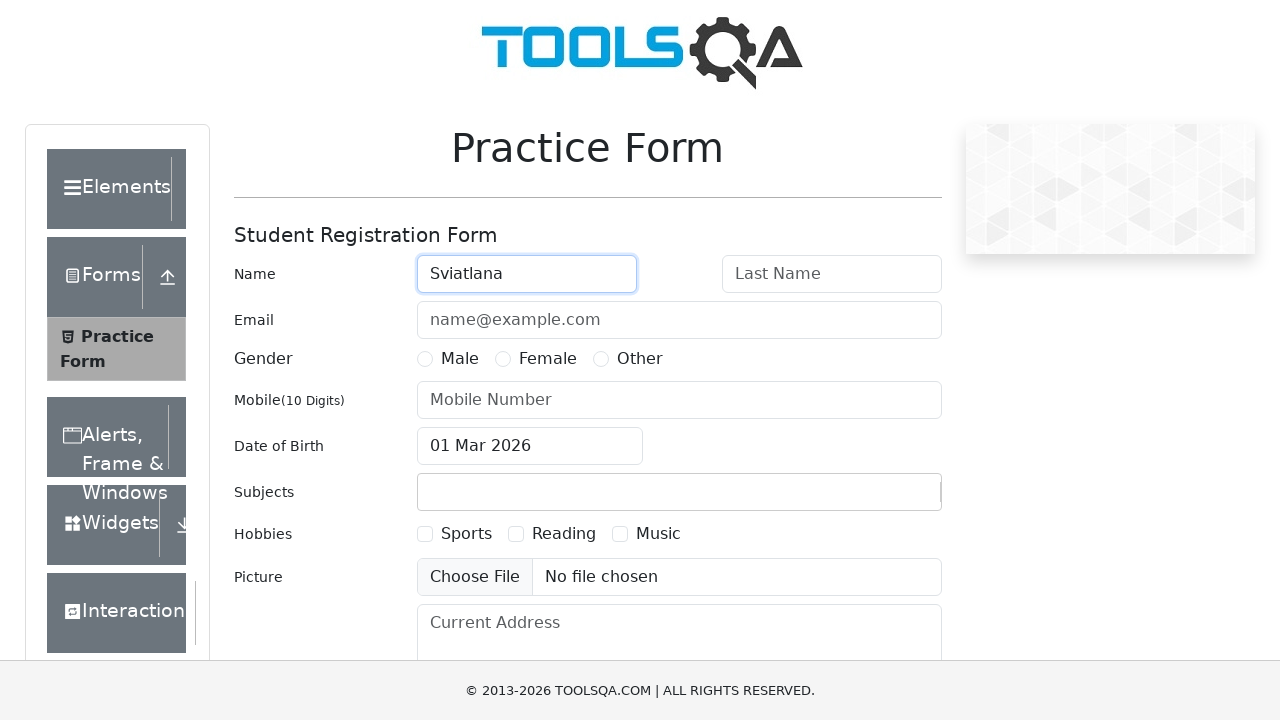

Filled last name field with 'Stroke' on #lastName
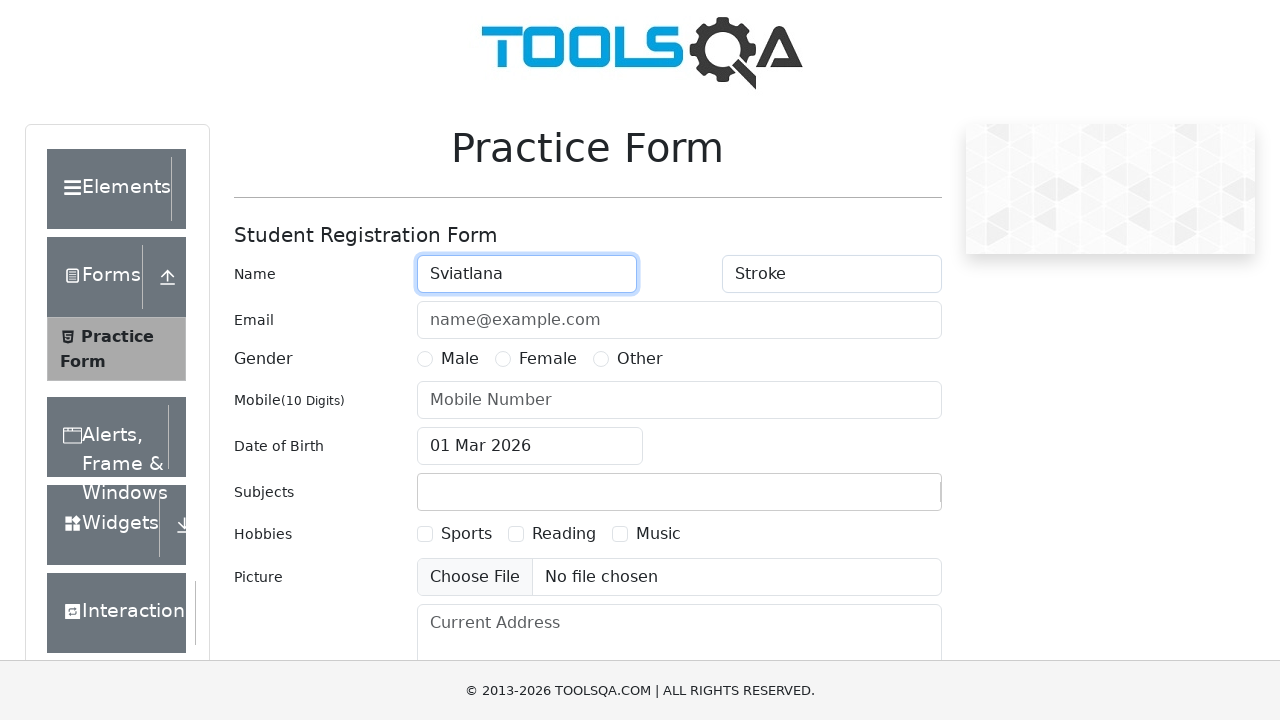

Filled email field with 'sviatastr@gmail.com' on #userEmail
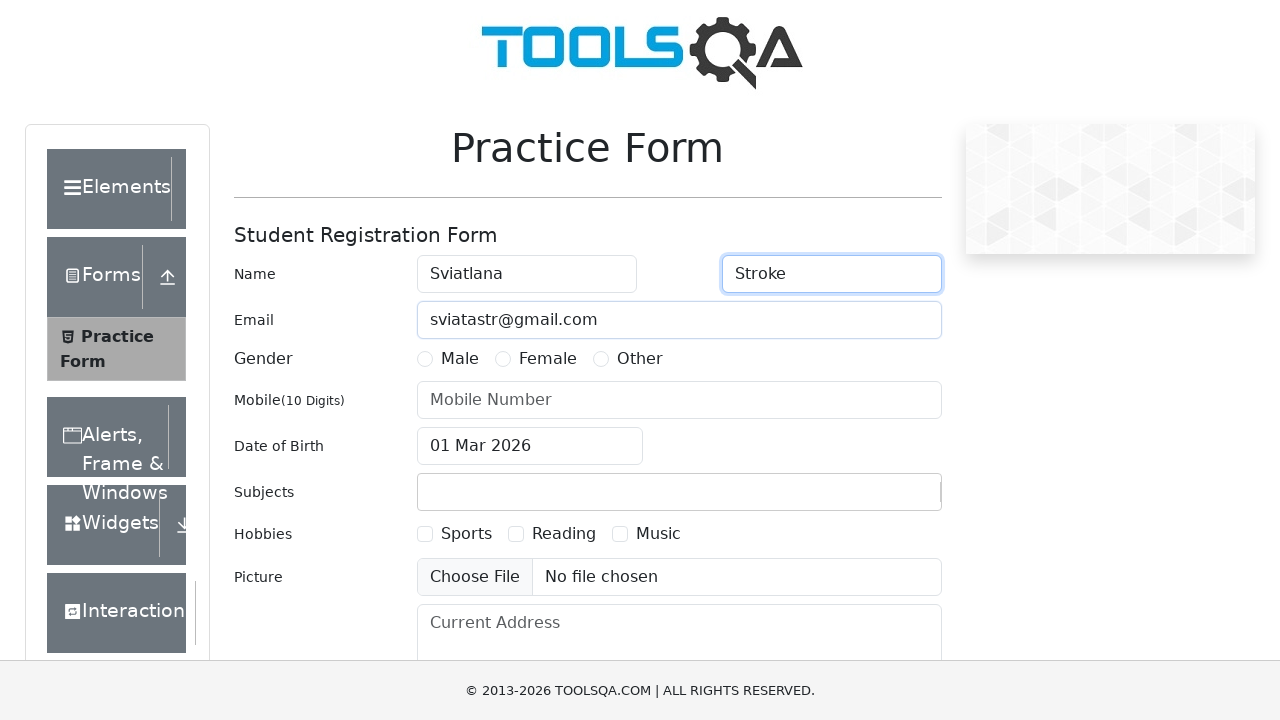

Selected Female gender option at (548, 359) on label[for='gender-radio-2']
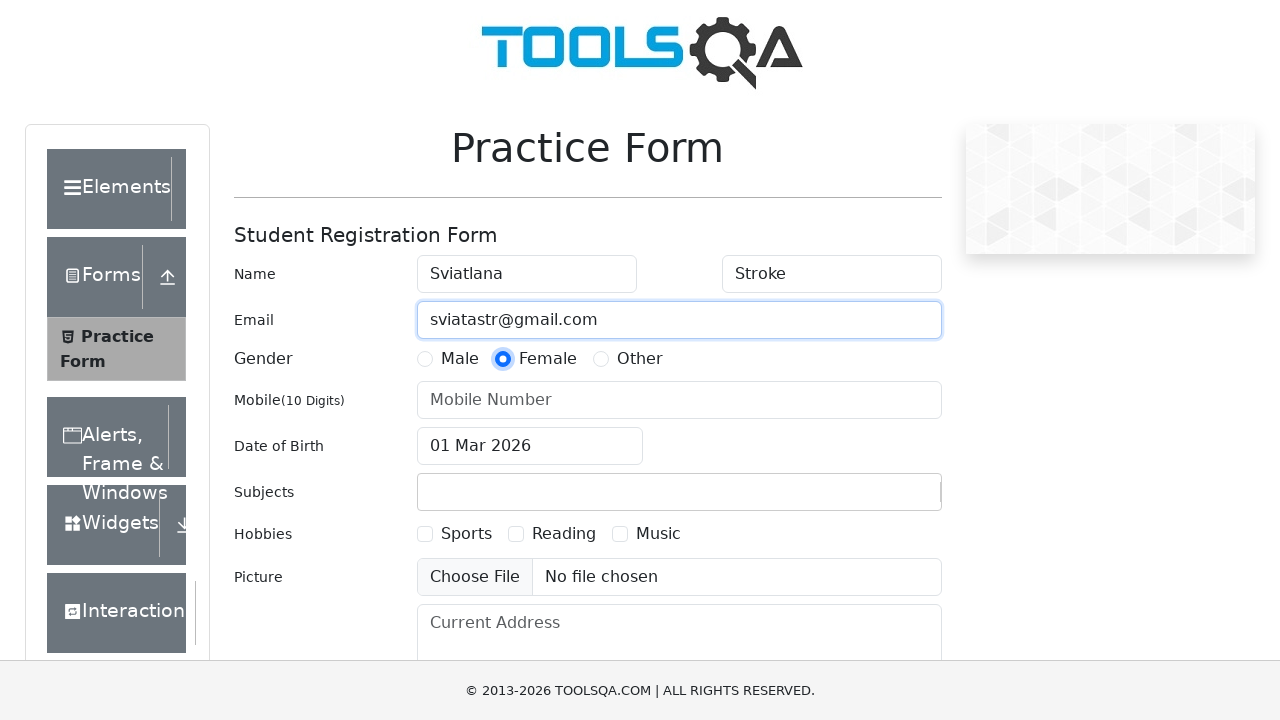

Filled phone number field with '1234567890' on #userNumber
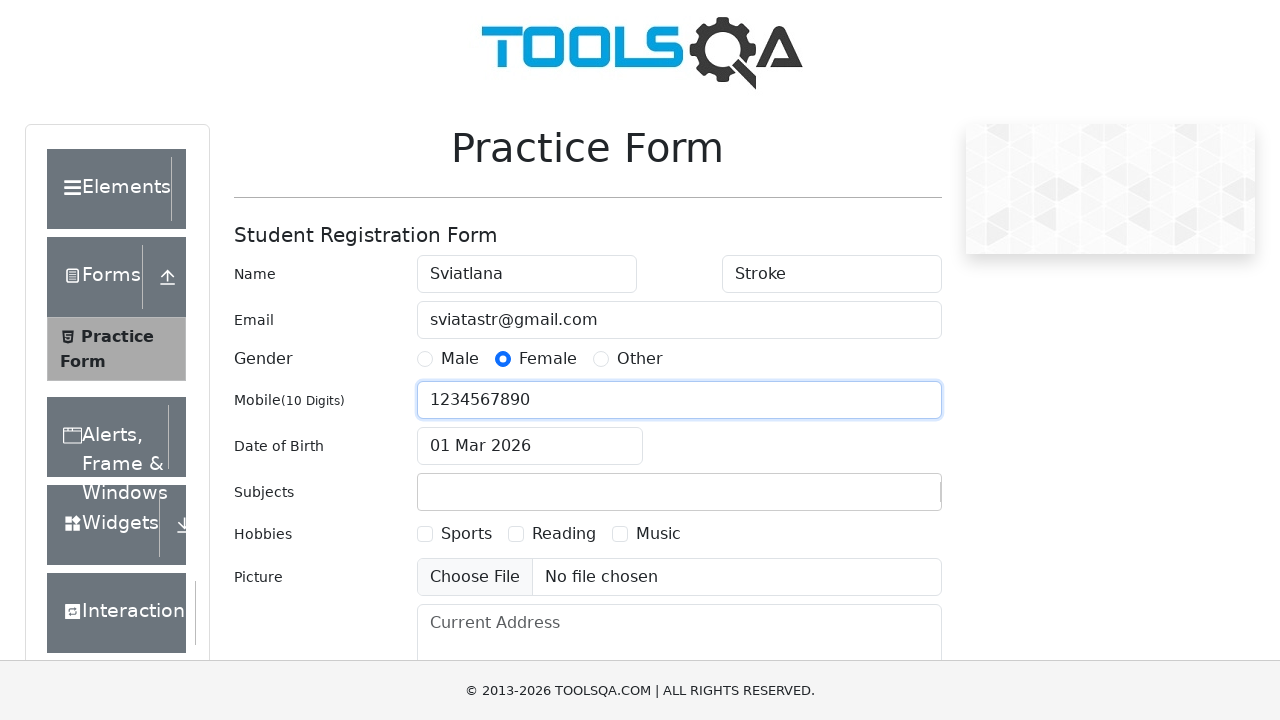

Opened date picker by clicking on date input at (530, 446) on #dateOfBirthInput
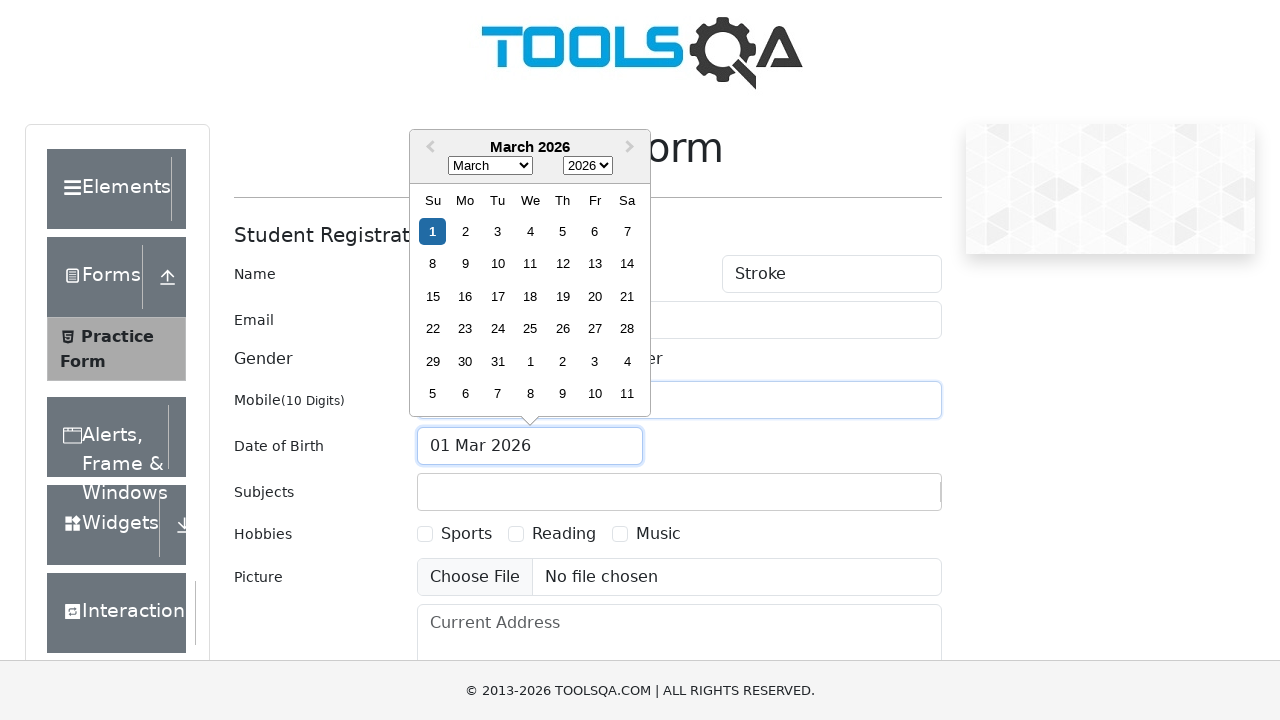

Selected year 1986 from date picker on .react-datepicker__year-select
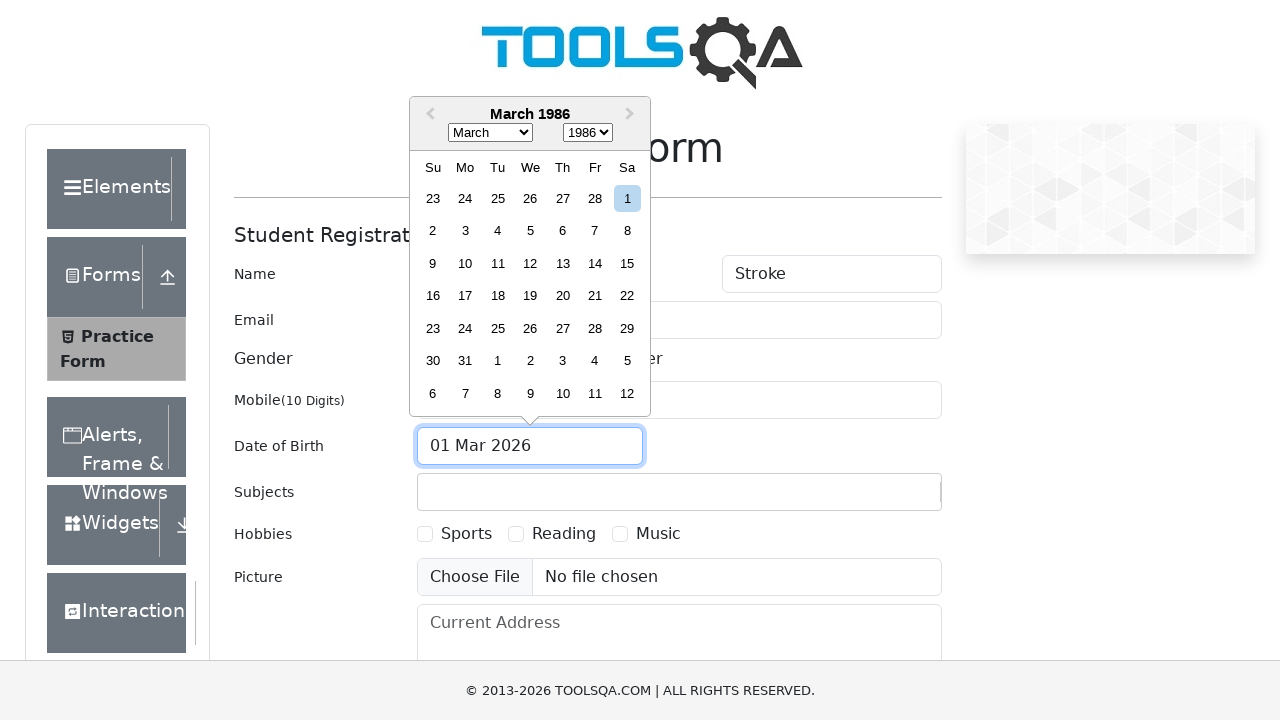

Selected January from month dropdown on .react-datepicker__month-select
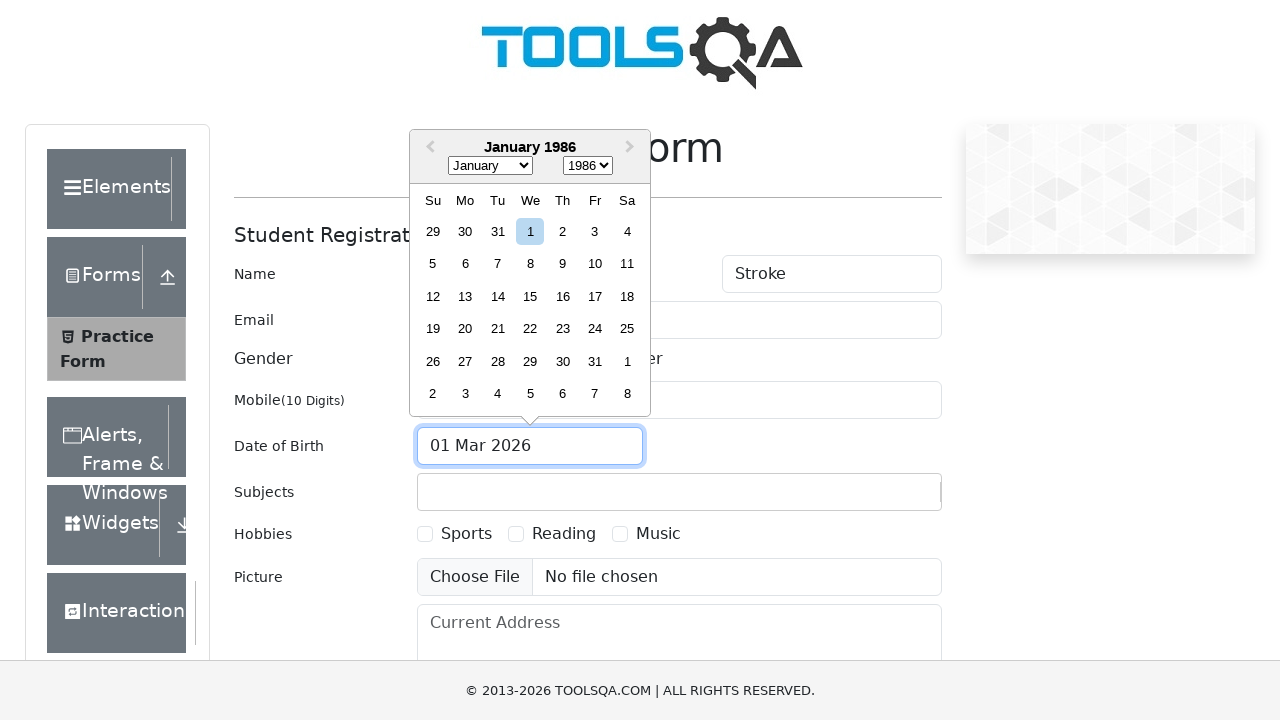

Selected day 8 from date picker at (530, 264) on .react-datepicker__day--008:not(.react-datepicker__day--outside-month)
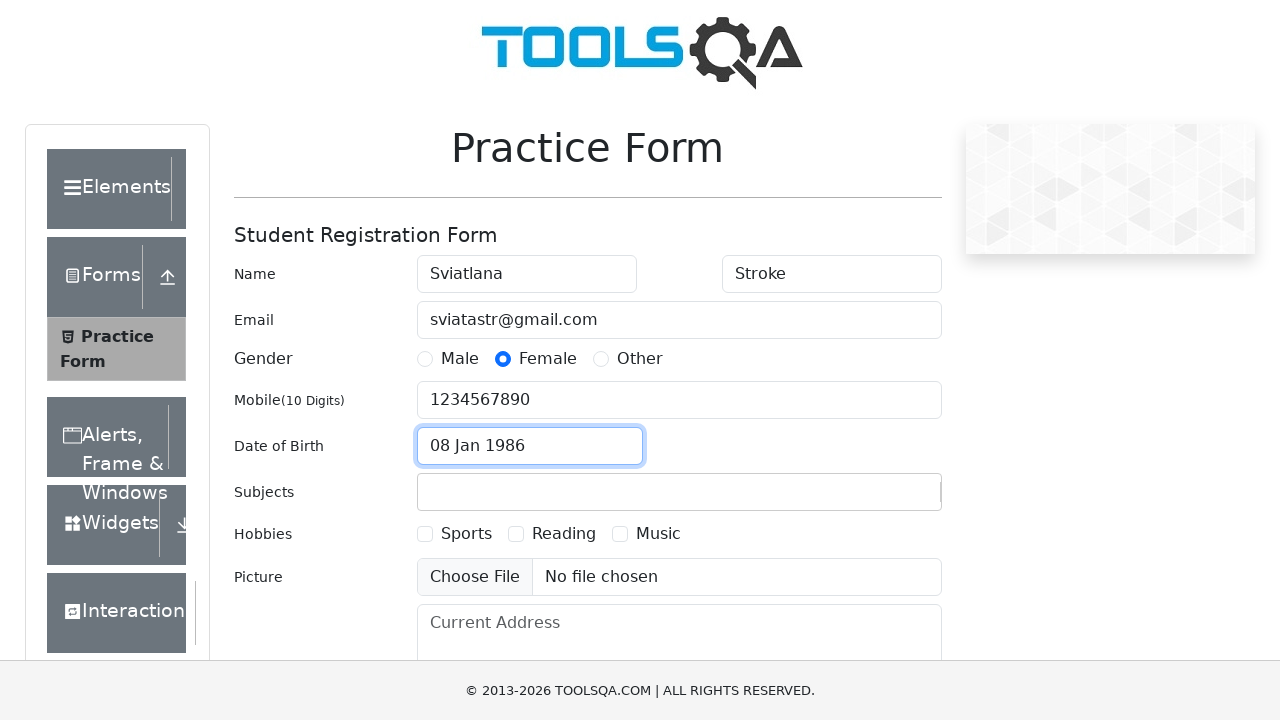

Clicked on subjects input field at (430, 492) on #subjectsInput
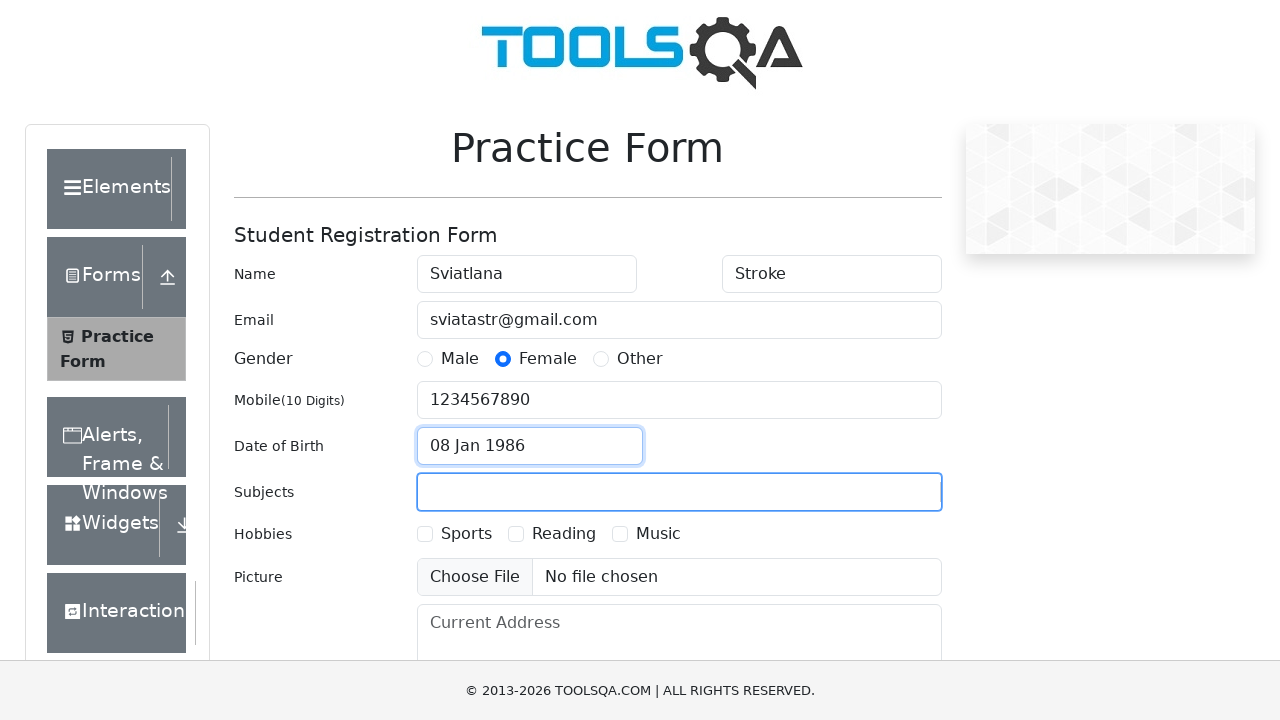

Filled subjects field with 'QA' on #subjectsInput
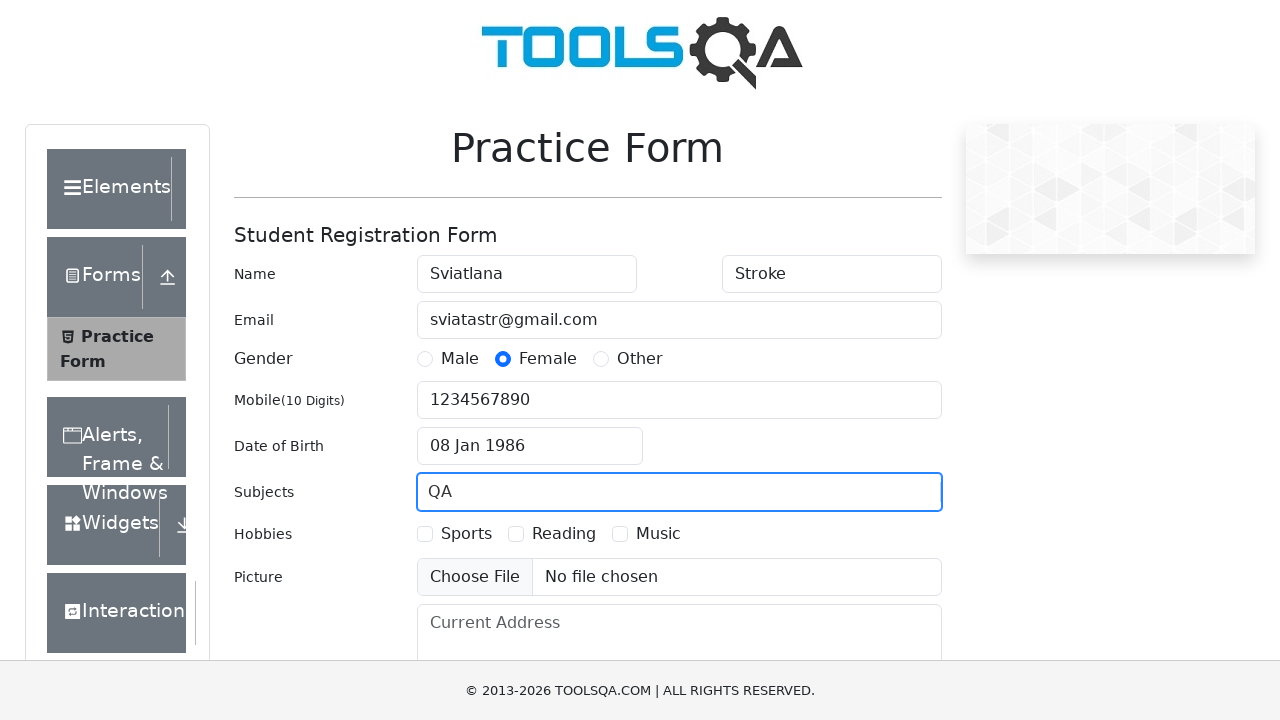

Pressed Enter to confirm subject entry
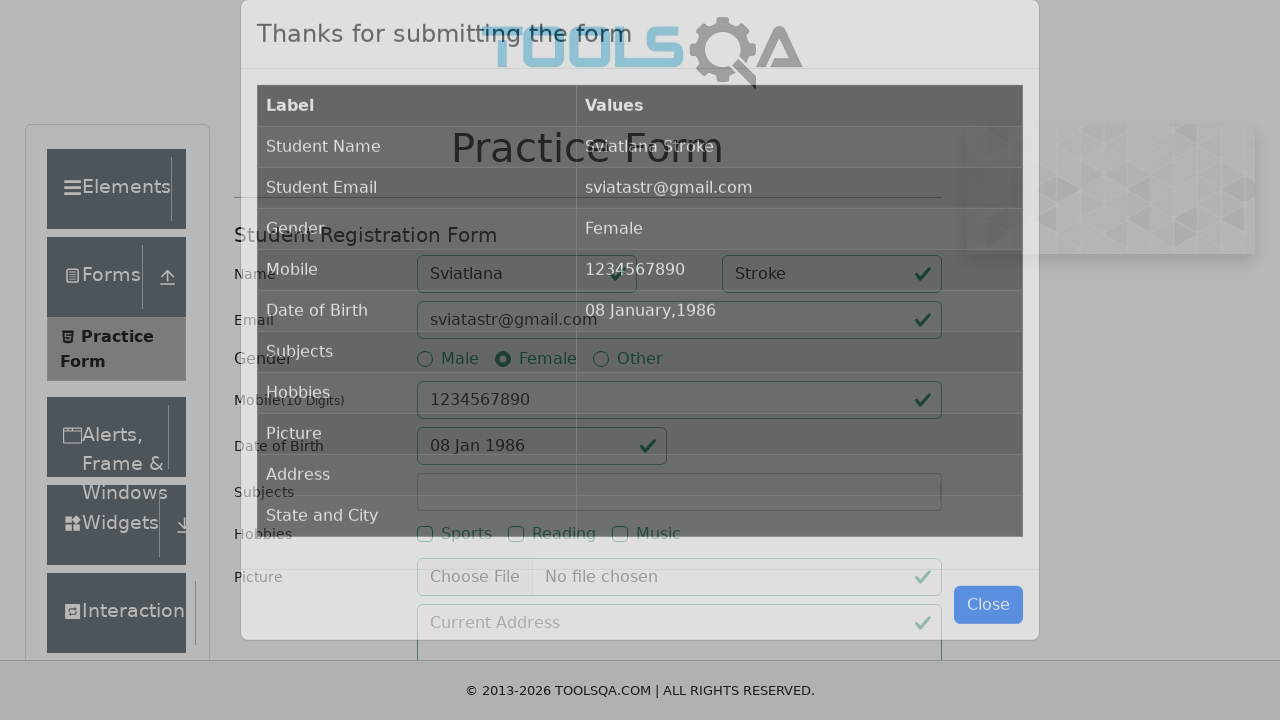

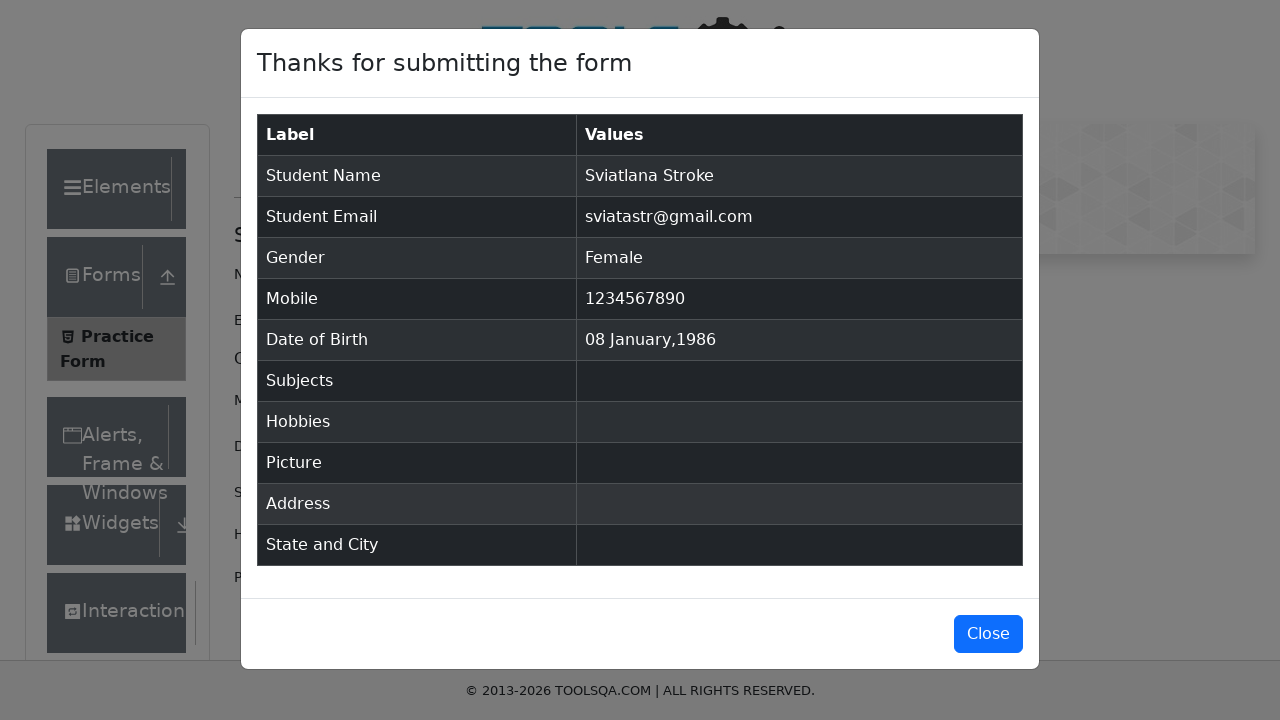